Tests file download functionality by clicking the download button on a demo page

Starting URL: https://demoqa.com/upload-download

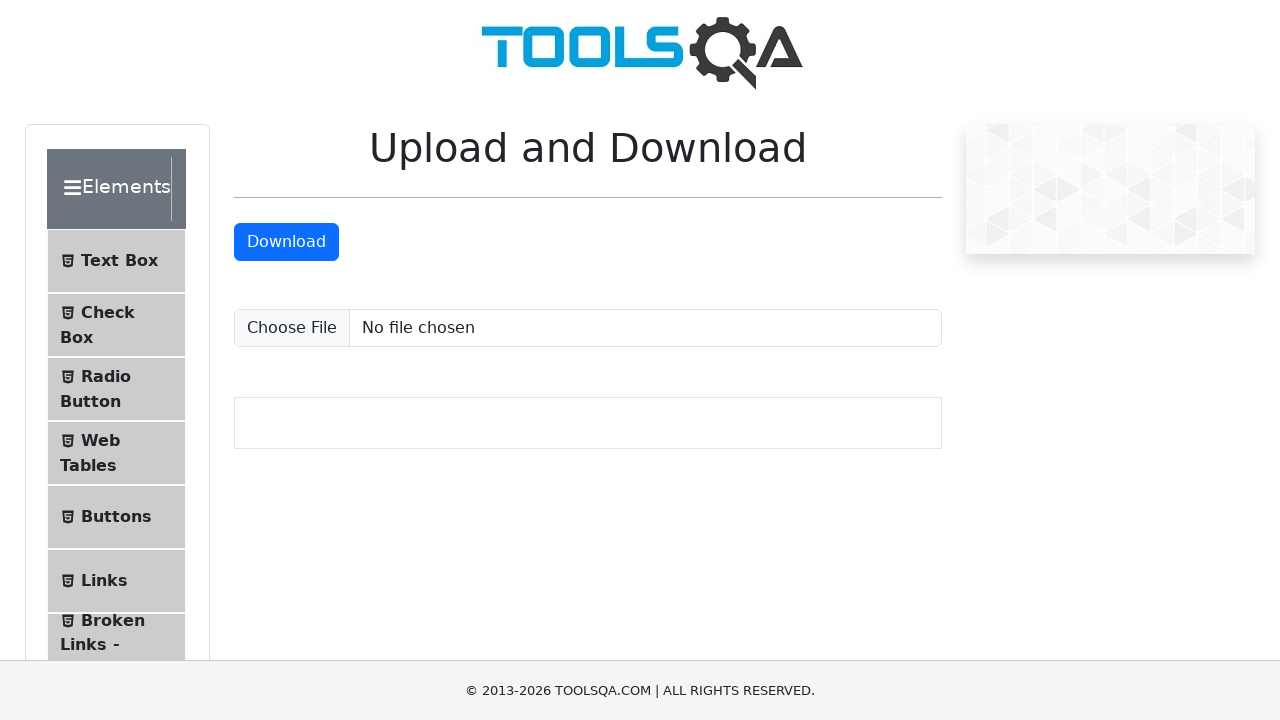

Navigated to upload-download demo page
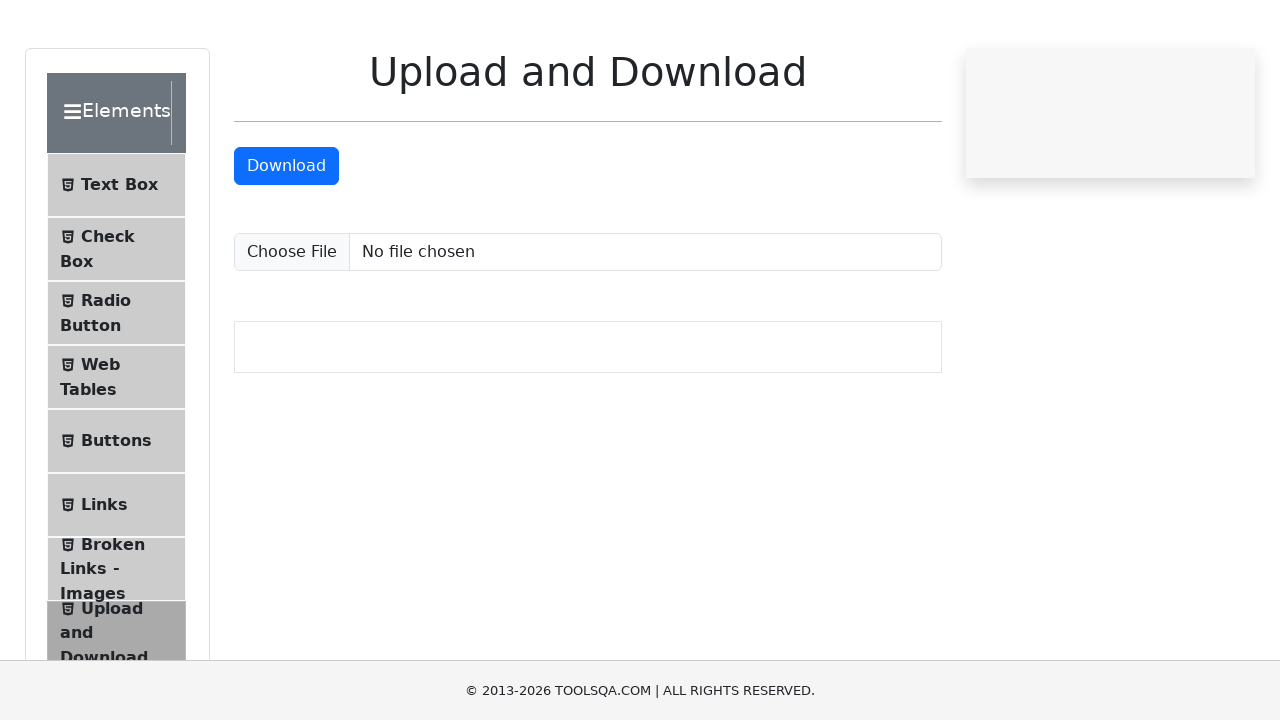

Clicked the download button to download JPEG file at (286, 242) on #downloadButton
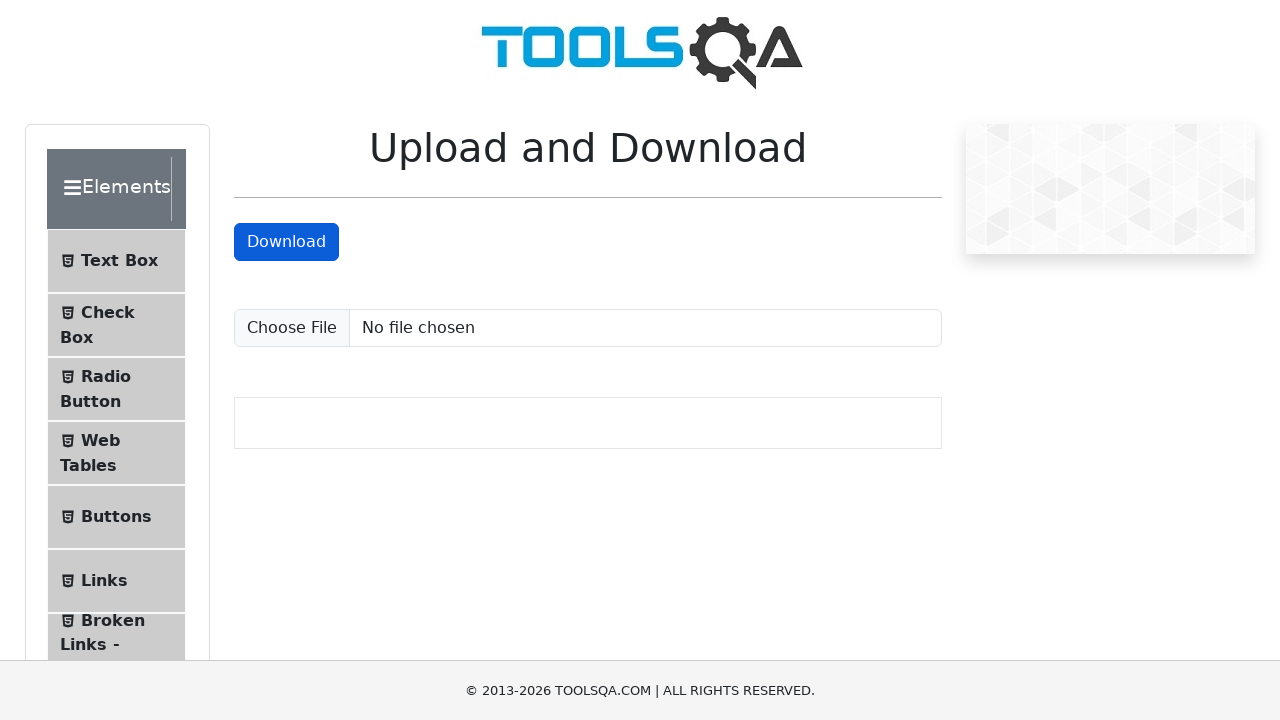

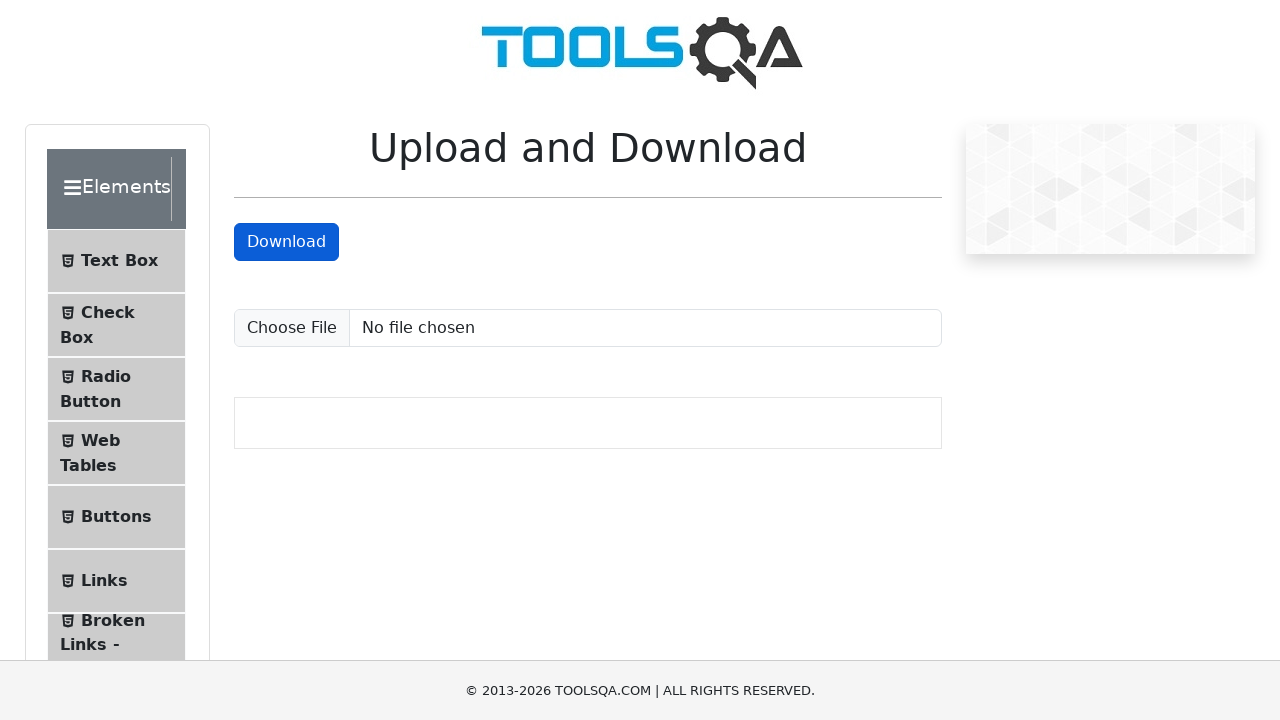